Tests double-click functionality on element E

Starting URL: https://selenium08.blogspot.com/2020/01/click-and-hold.html

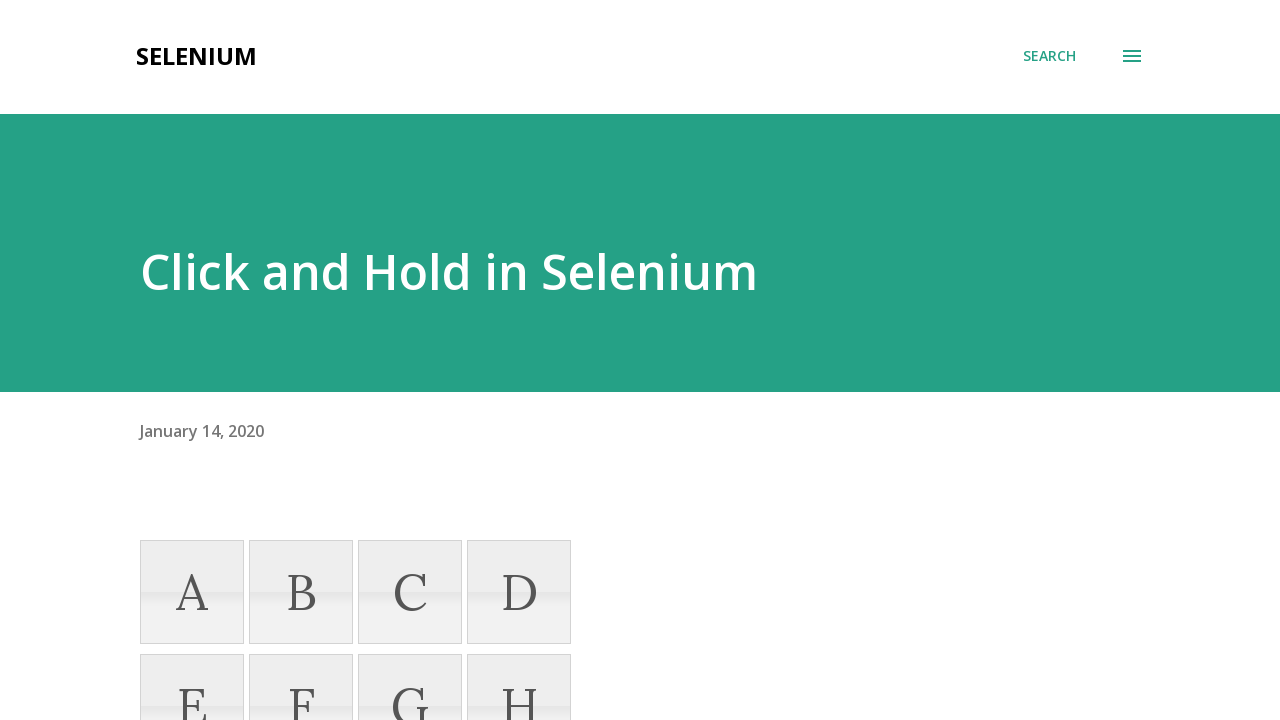

Navigated to click-and-hold test page
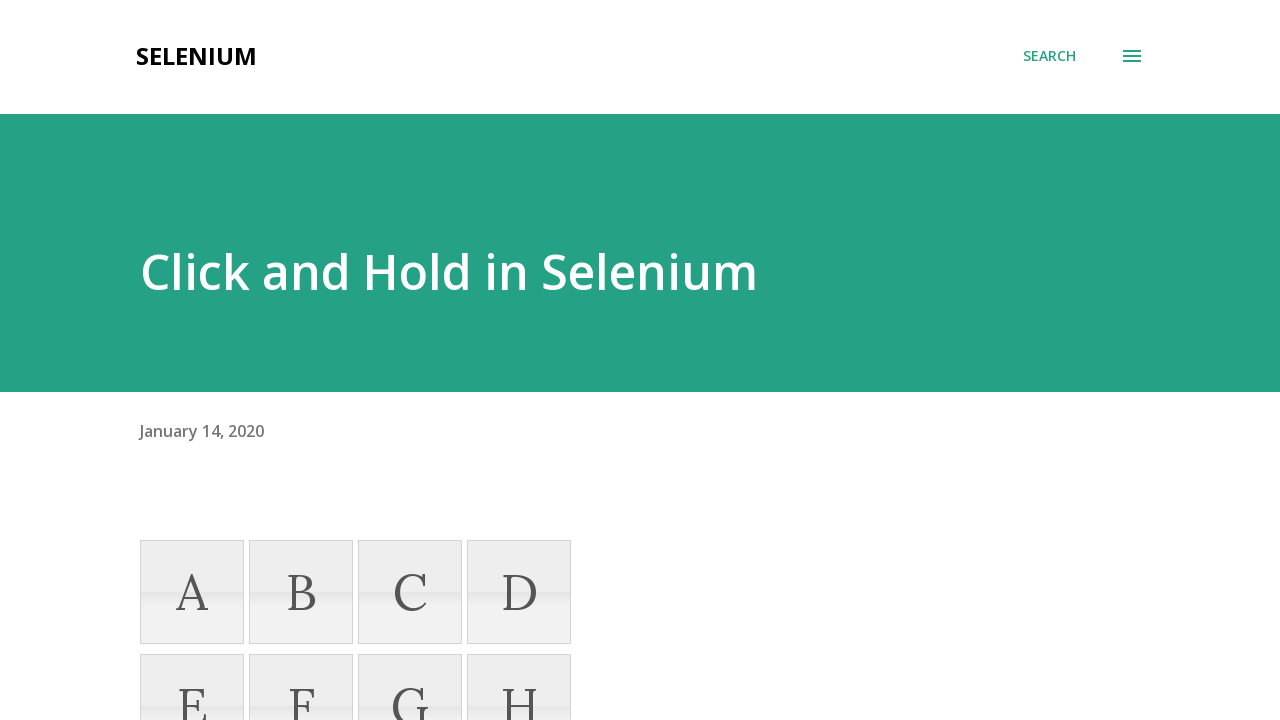

Located element E
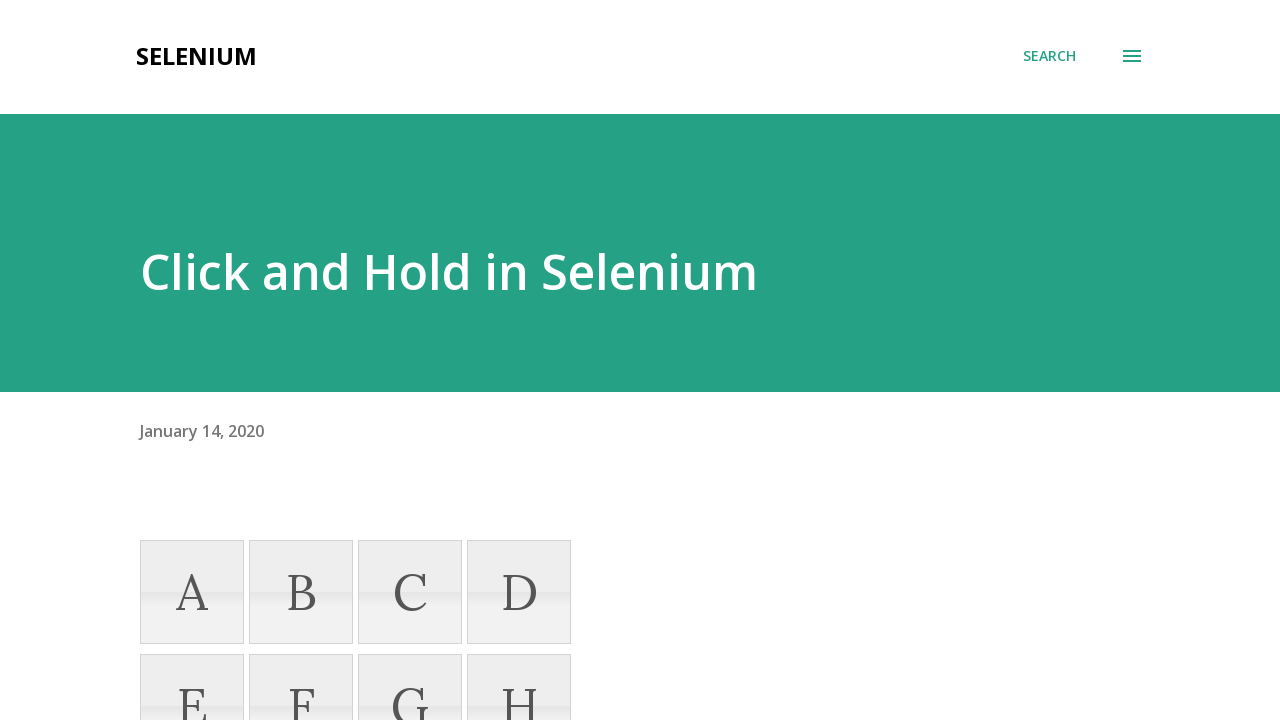

Double-clicked on element E at (192, 668) on xpath=//li[@name='E']
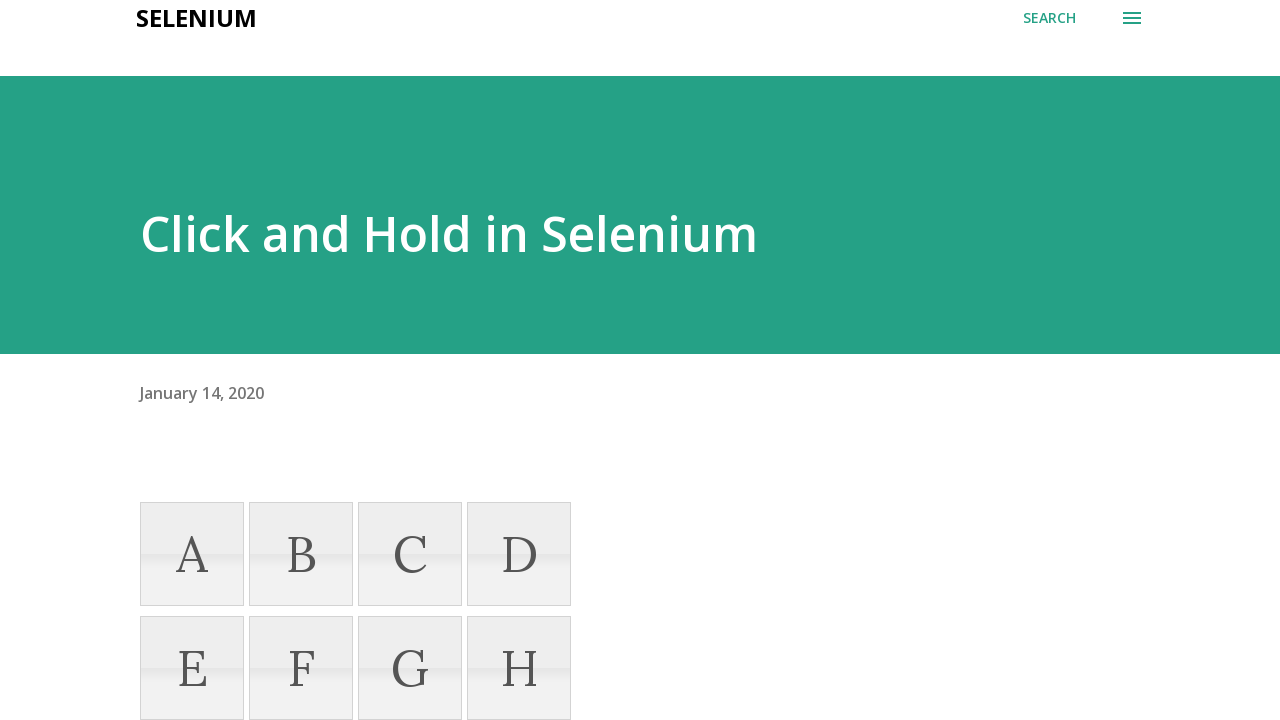

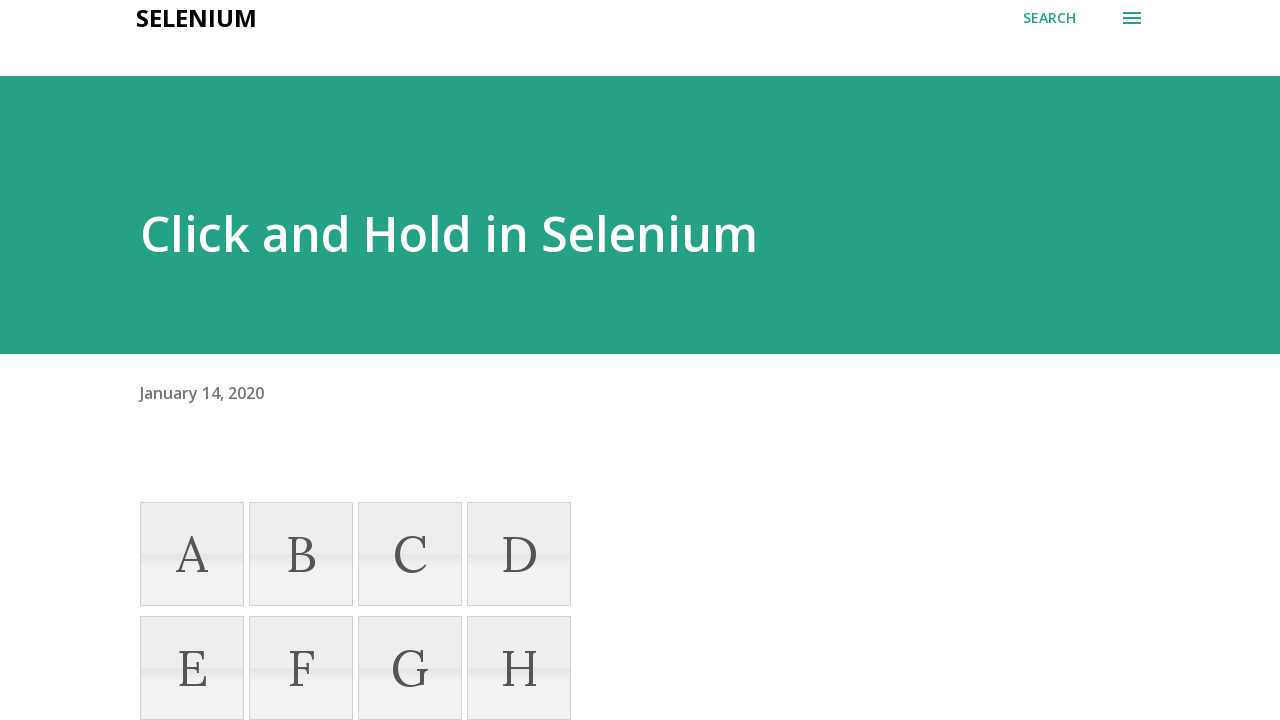